Navigates to Douban movie chart page, clicks on a movie link, enters the reviews section, and navigates through paginated comments.

Starting URL: https://movie.douban.com/chart

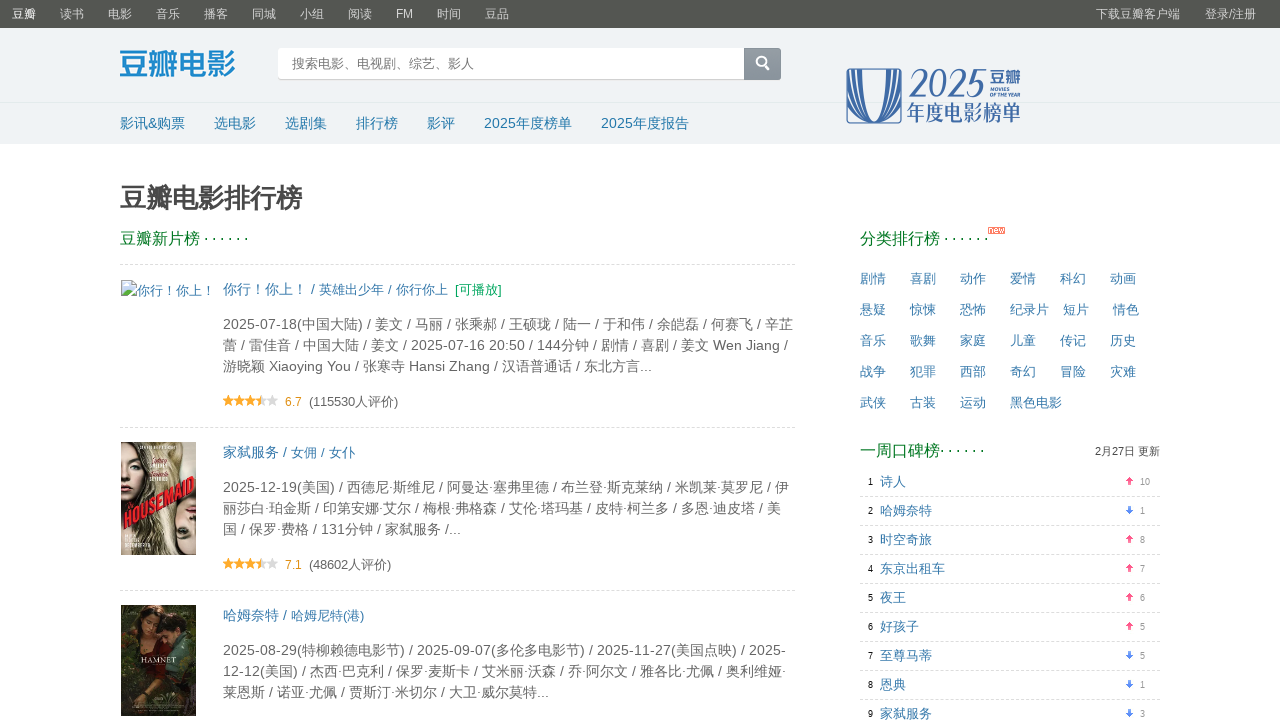

Waited for movie chart to load - movie links visible
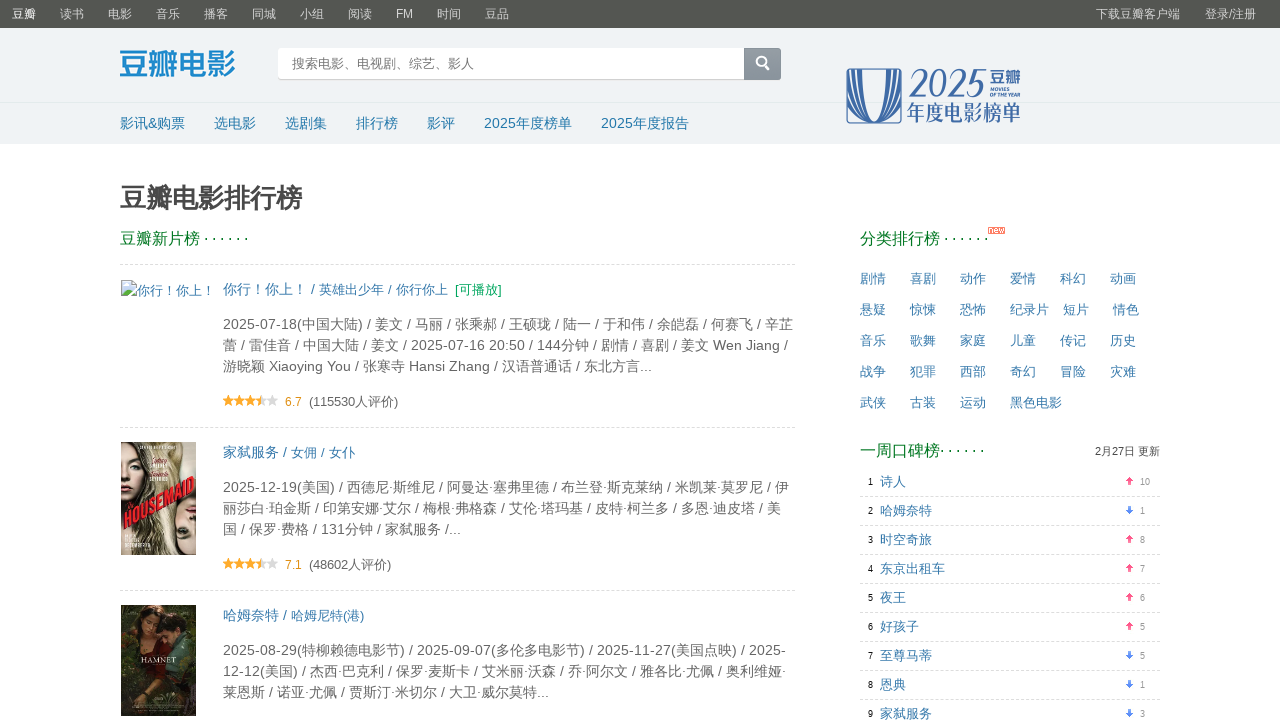

Clicked on the first movie link from the chart at (168, 291) on .nbg >> nth=0
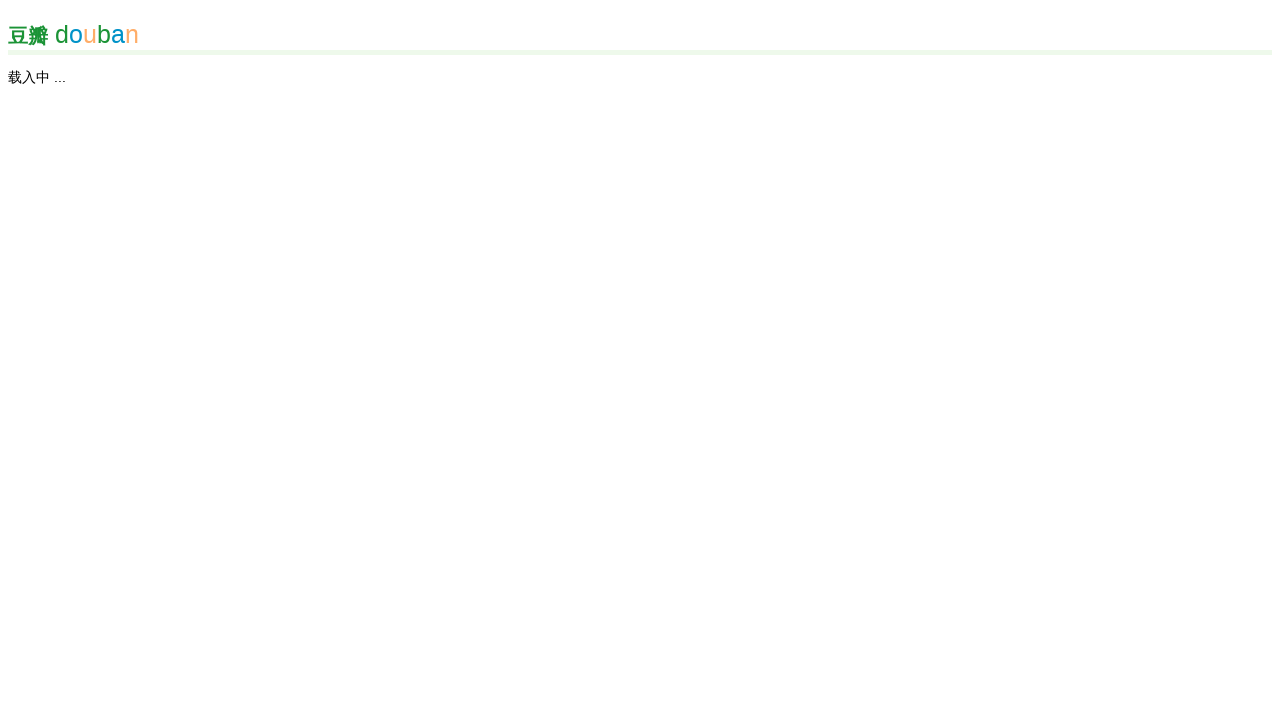

Movie page loaded - reviews section visible
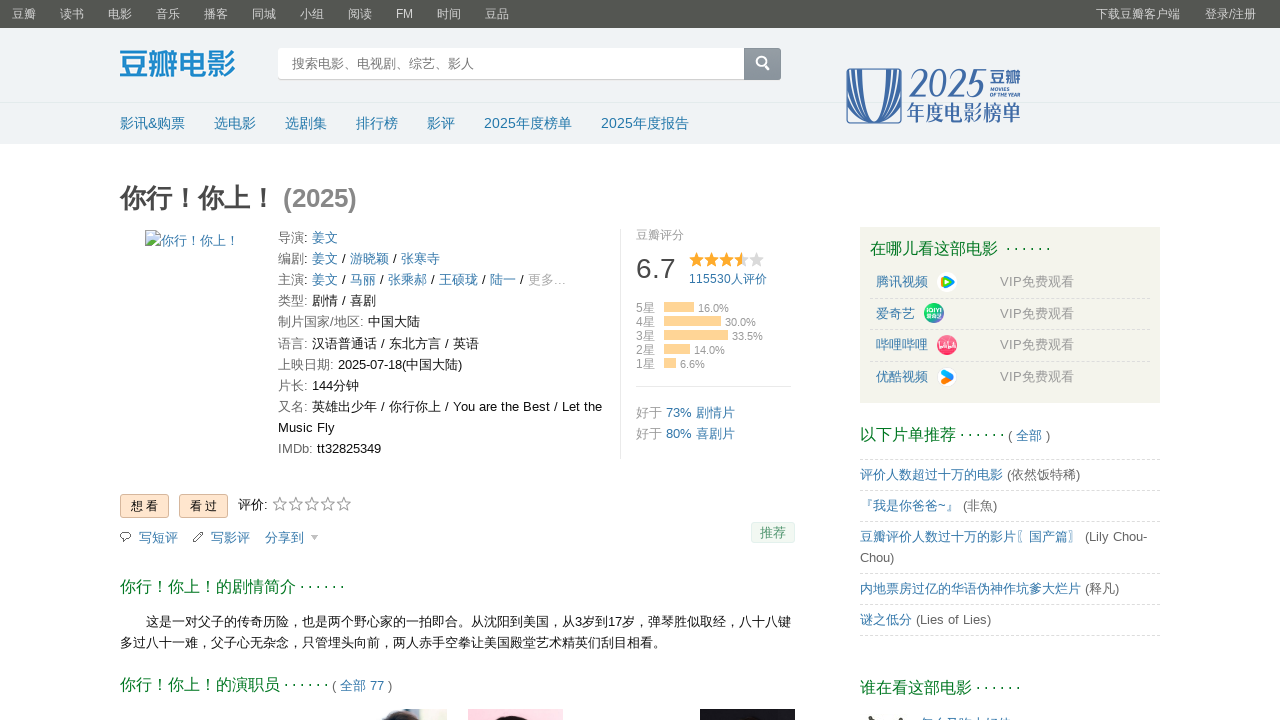

Clicked on 'view all reviews' link to enter reviews section at (180, 361) on xpath=//*[@id="reviews-wrapper"]/p/a
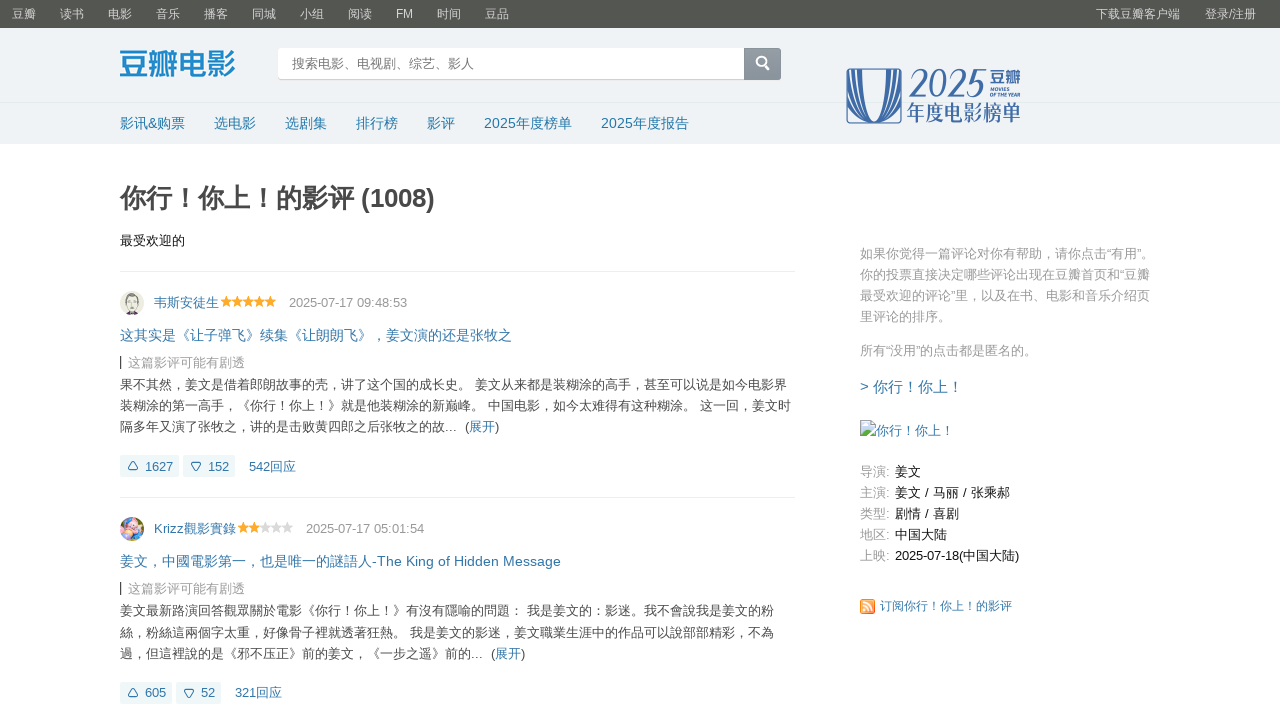

Reviews page loaded - review list visible
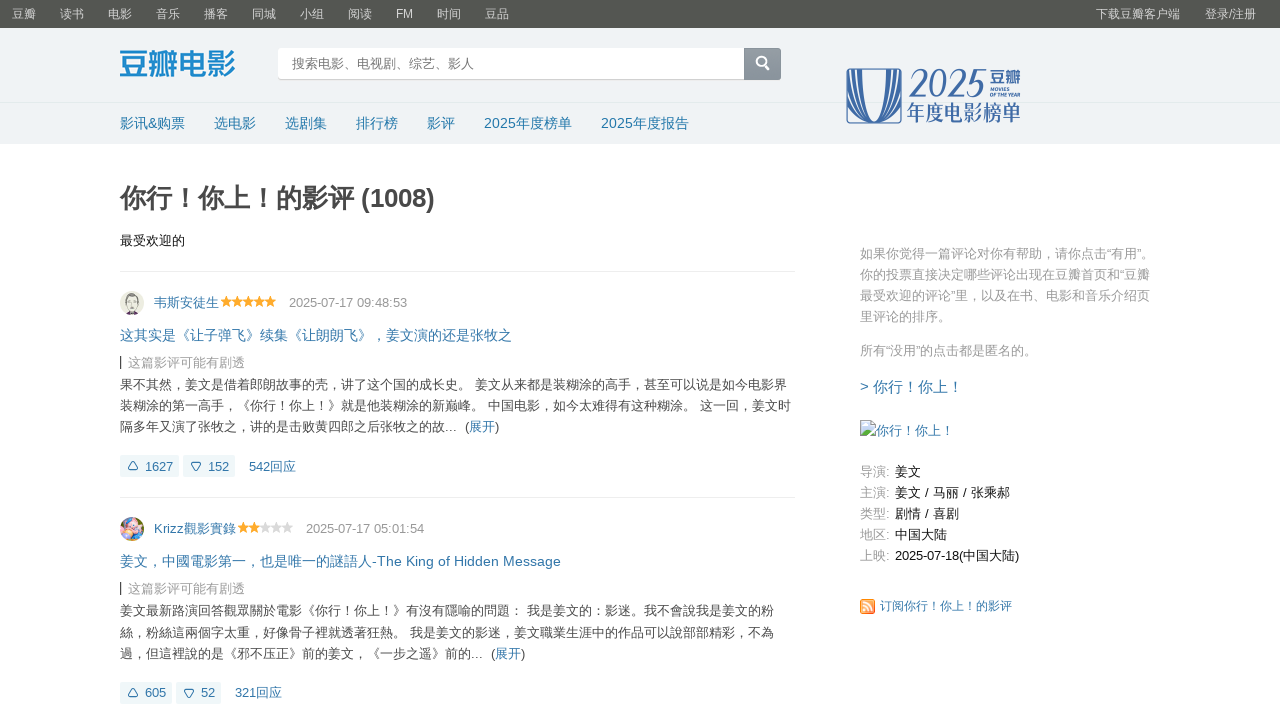

Paginator controls loaded for review navigation
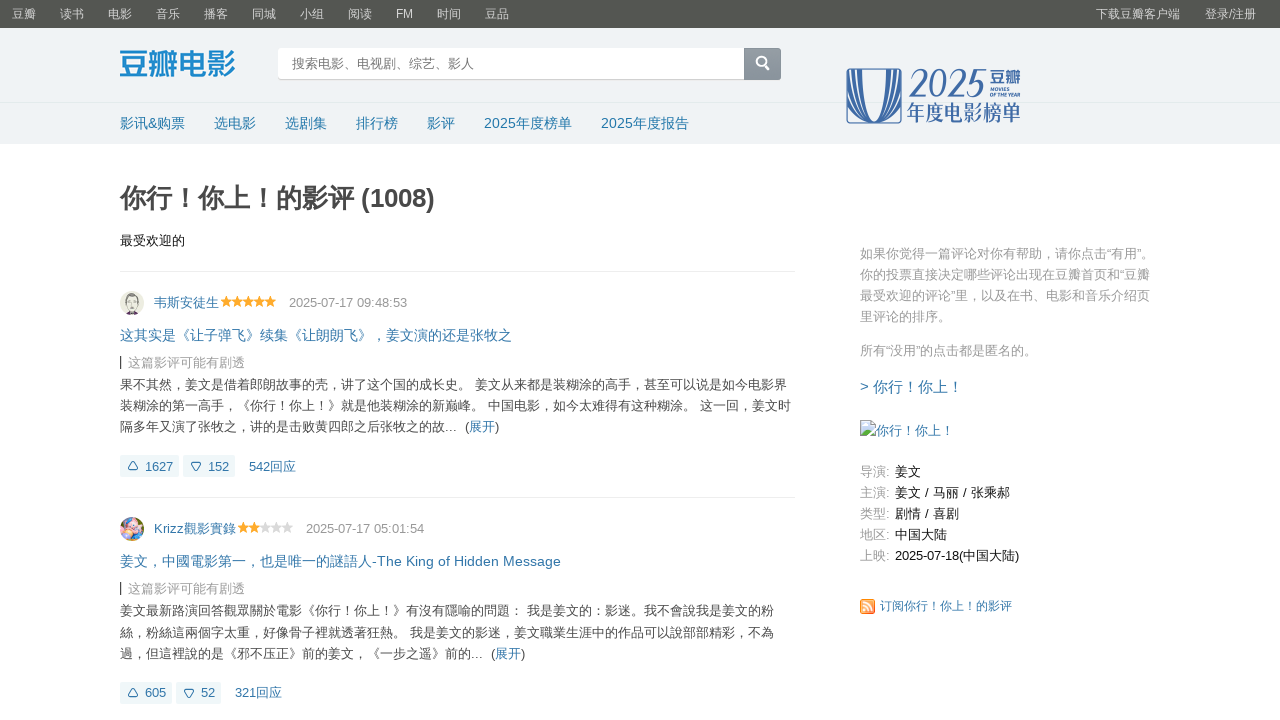

Clicked next page button to navigate to next set of reviews at (604, 577) on .next
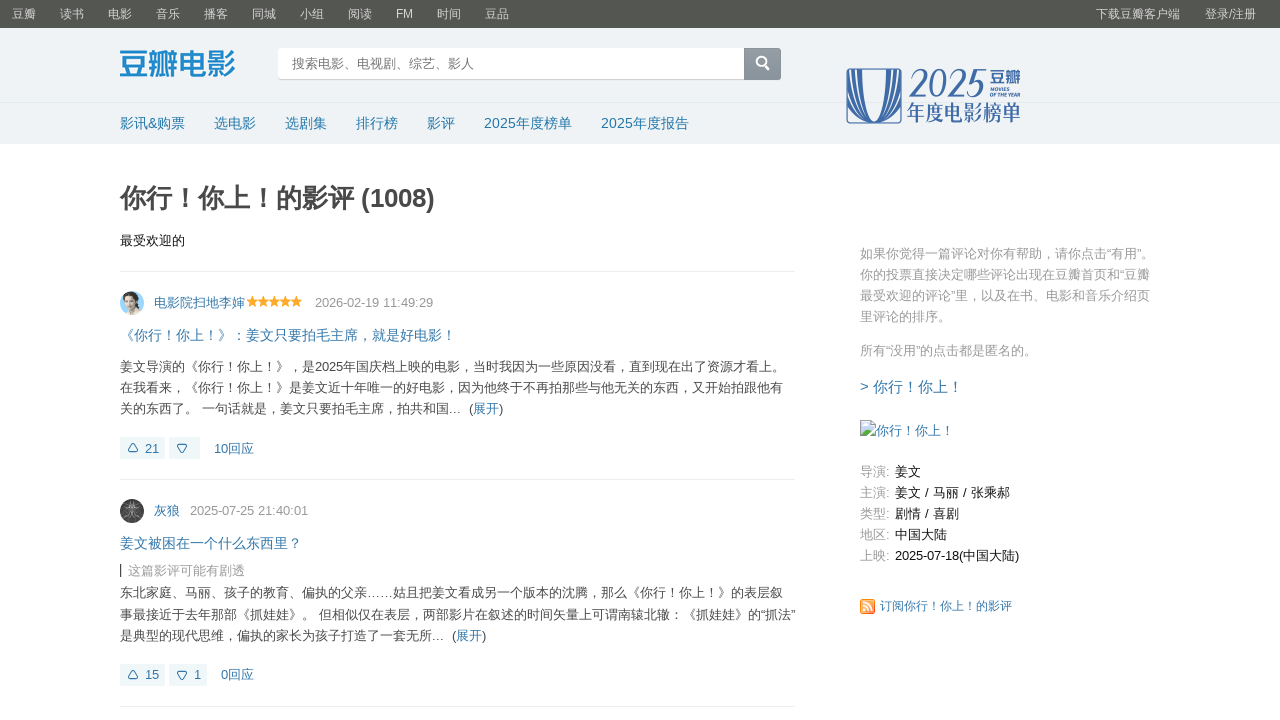

Next page of reviews loaded successfully
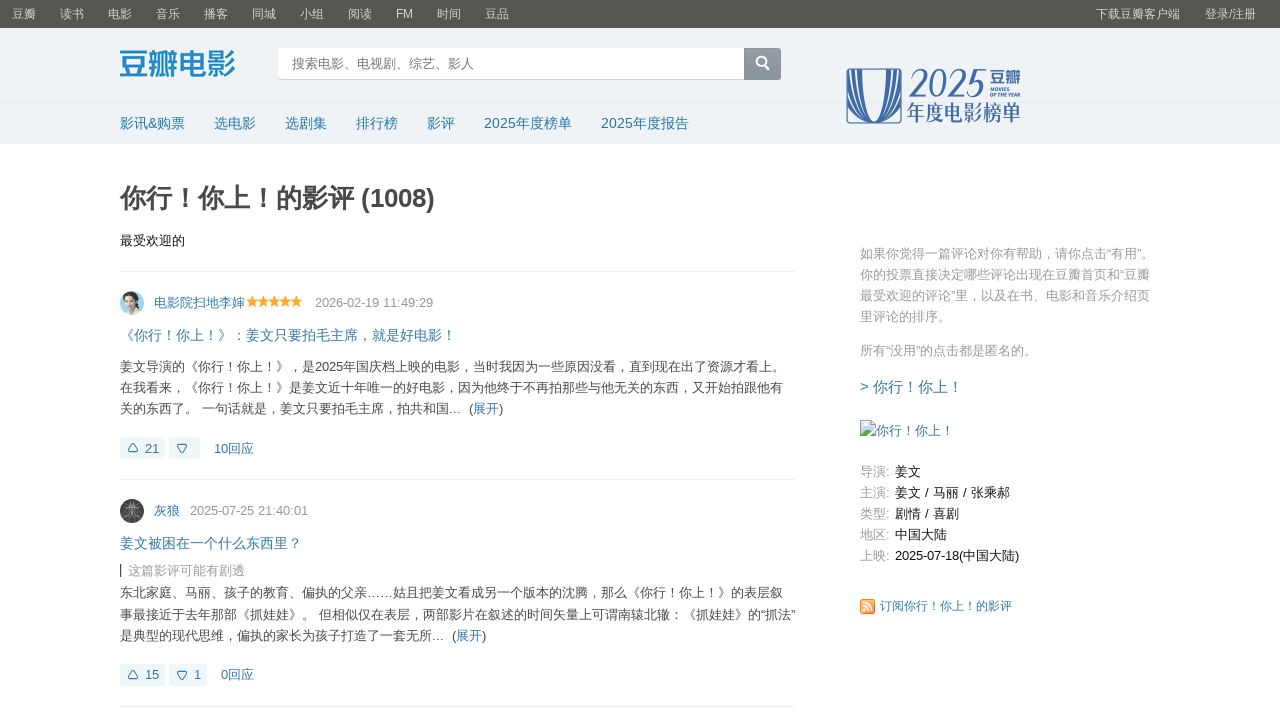

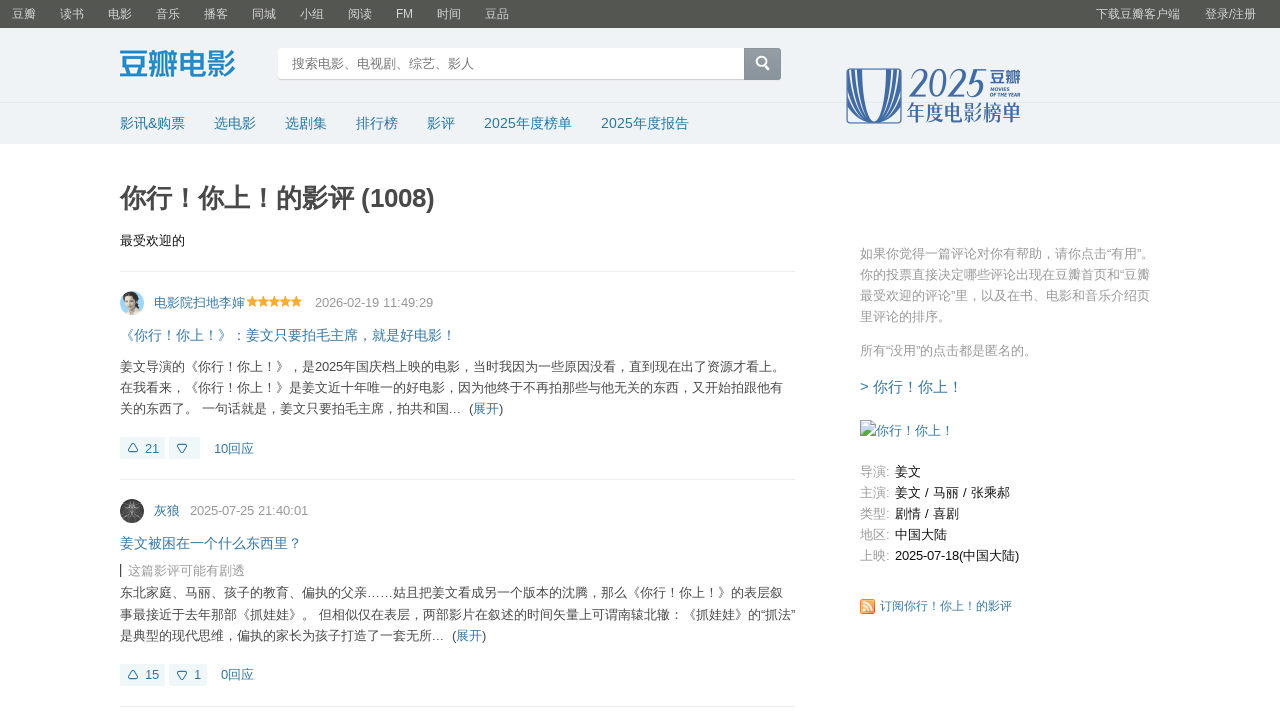